Navigates to the IFrames page from the main page and verifies the page title displays correctly

Starting URL: https://bonigarcia.dev/selenium-webdriver-java/

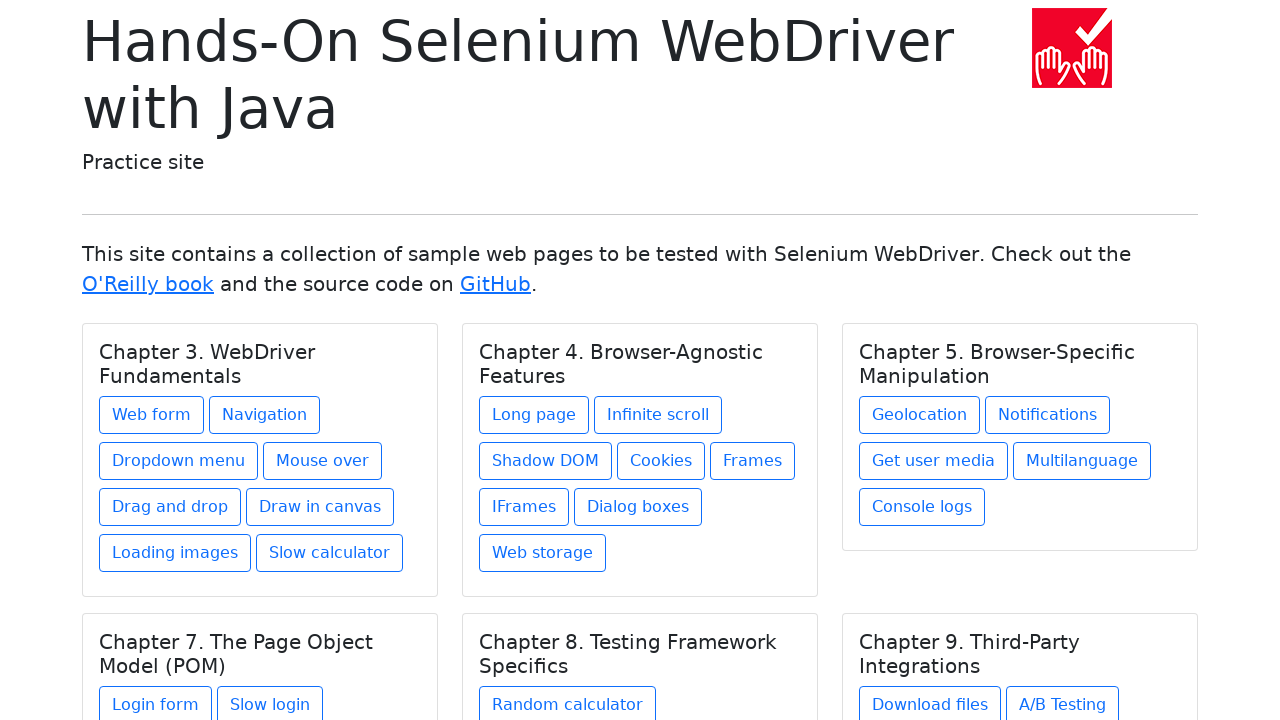

Clicked on the IFrames link under Chapter 4 at (524, 507) on xpath=//h5[text()='Chapter 4. Browser-Agnostic Features']/../a[@href='iframes.ht
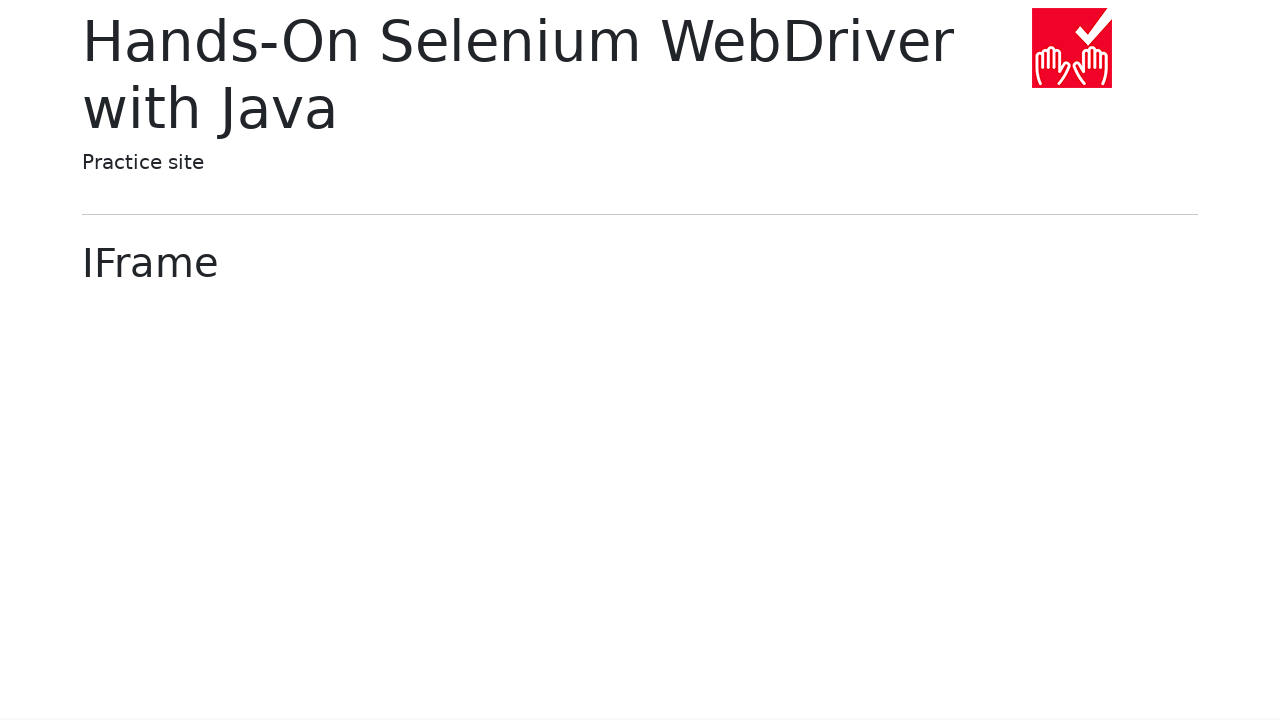

IFrames page title loaded and verified
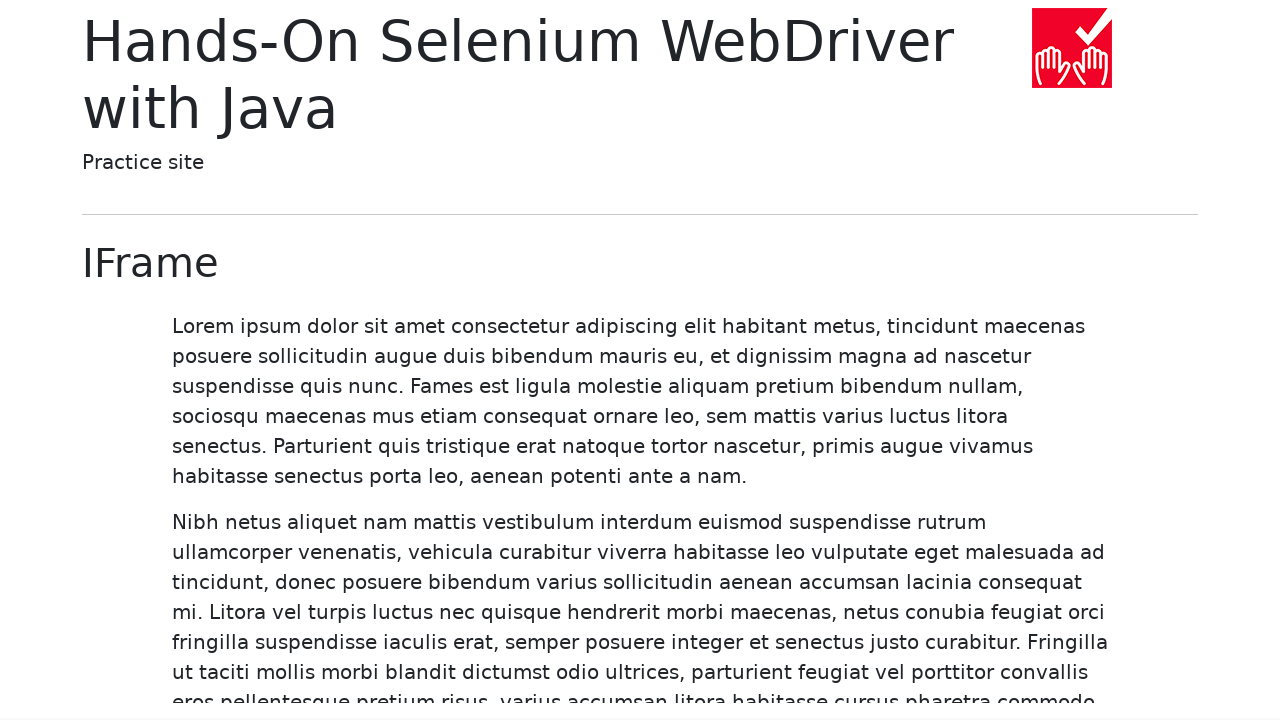

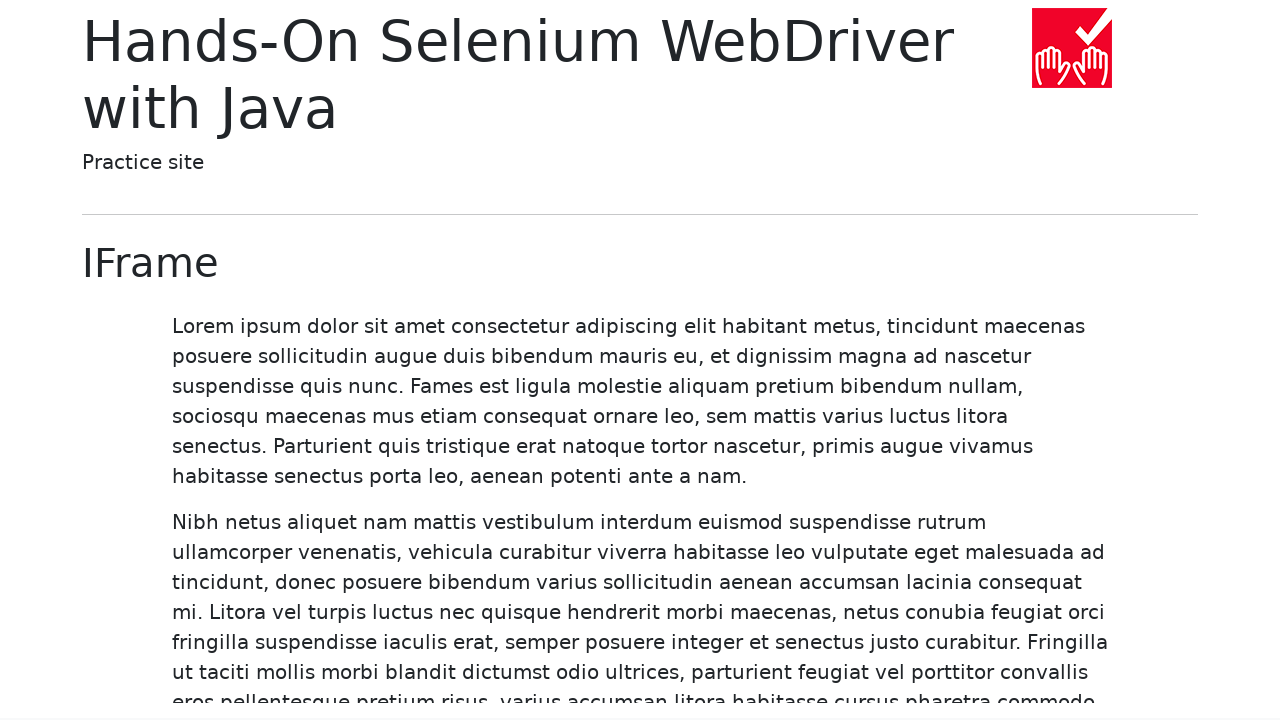